Tests filtering by clicking the 'All' button shows both active and completed todos.

Starting URL: https://todomvc.com/examples/typescript-angular/#/

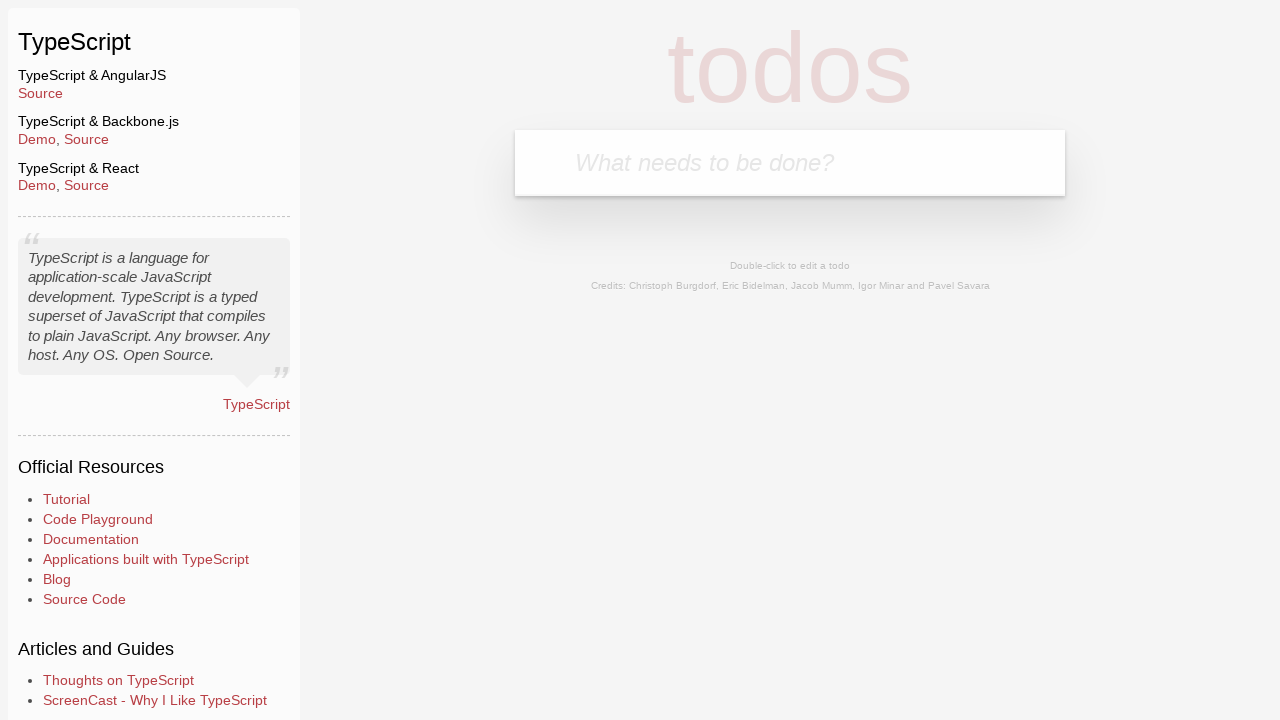

Filled new todo input with 'Example1' on .new-todo
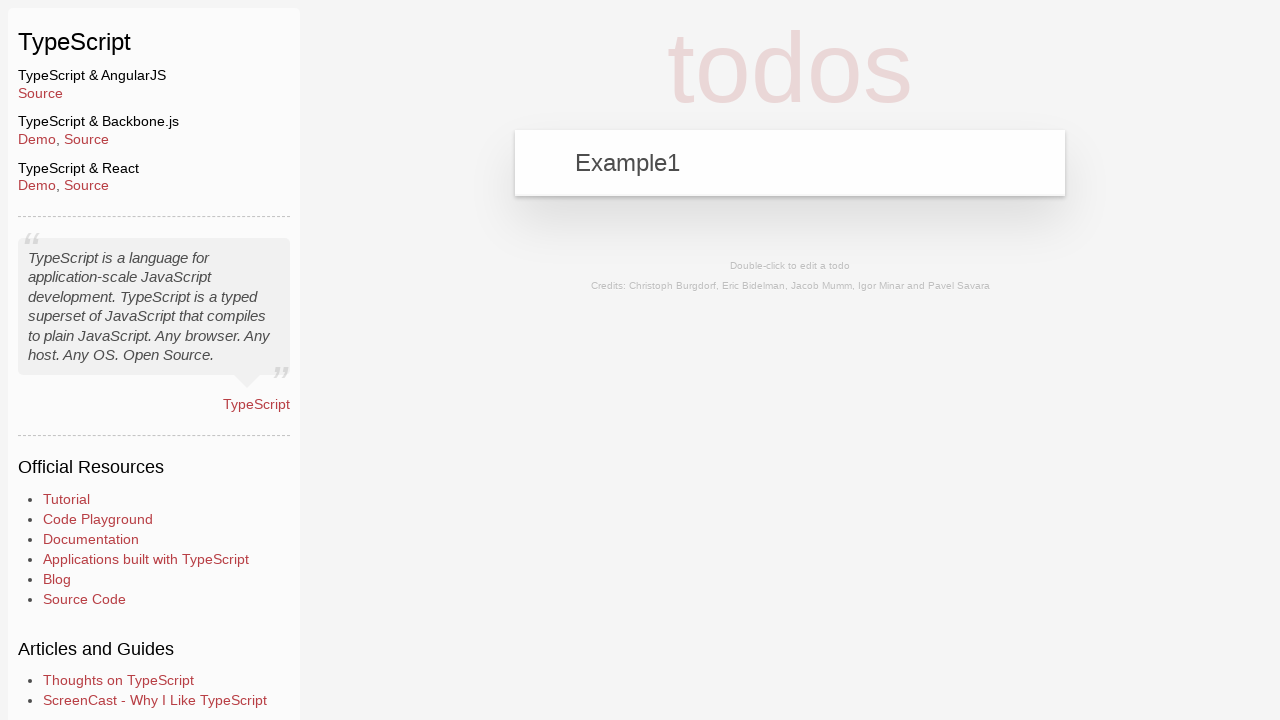

Pressed Enter to add first todo on .new-todo
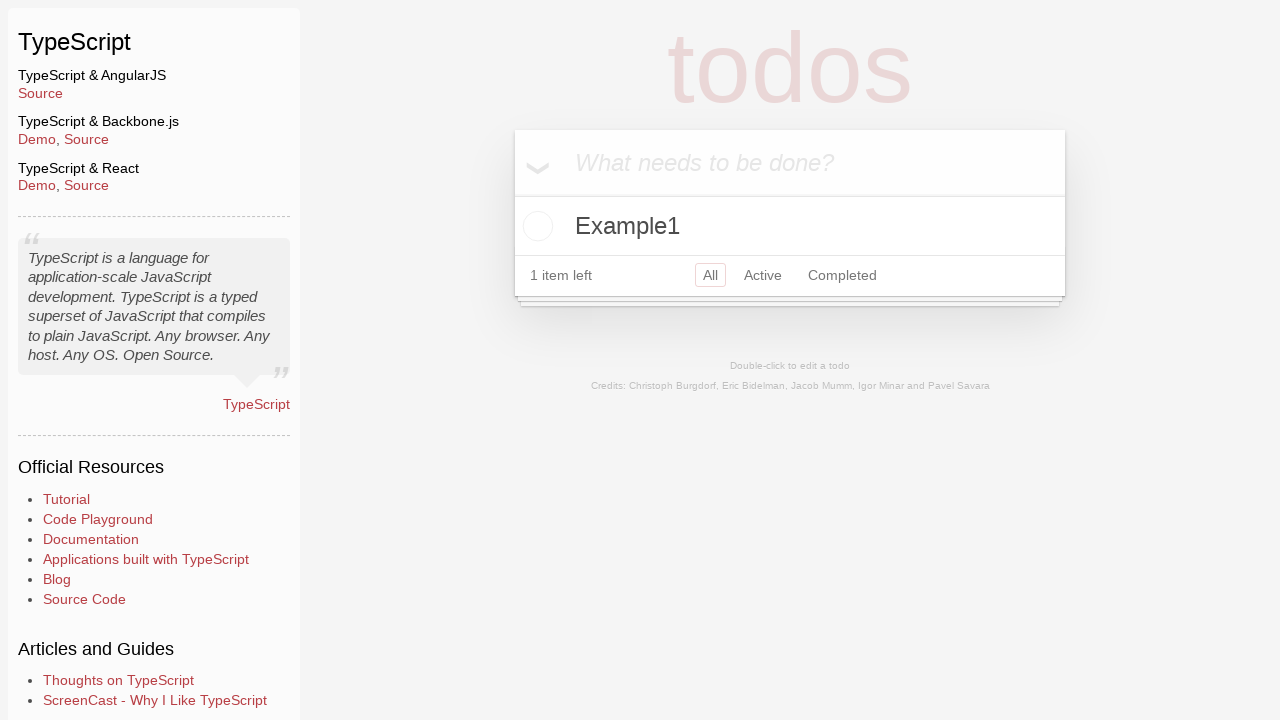

Filled new todo input with 'Example2' on .new-todo
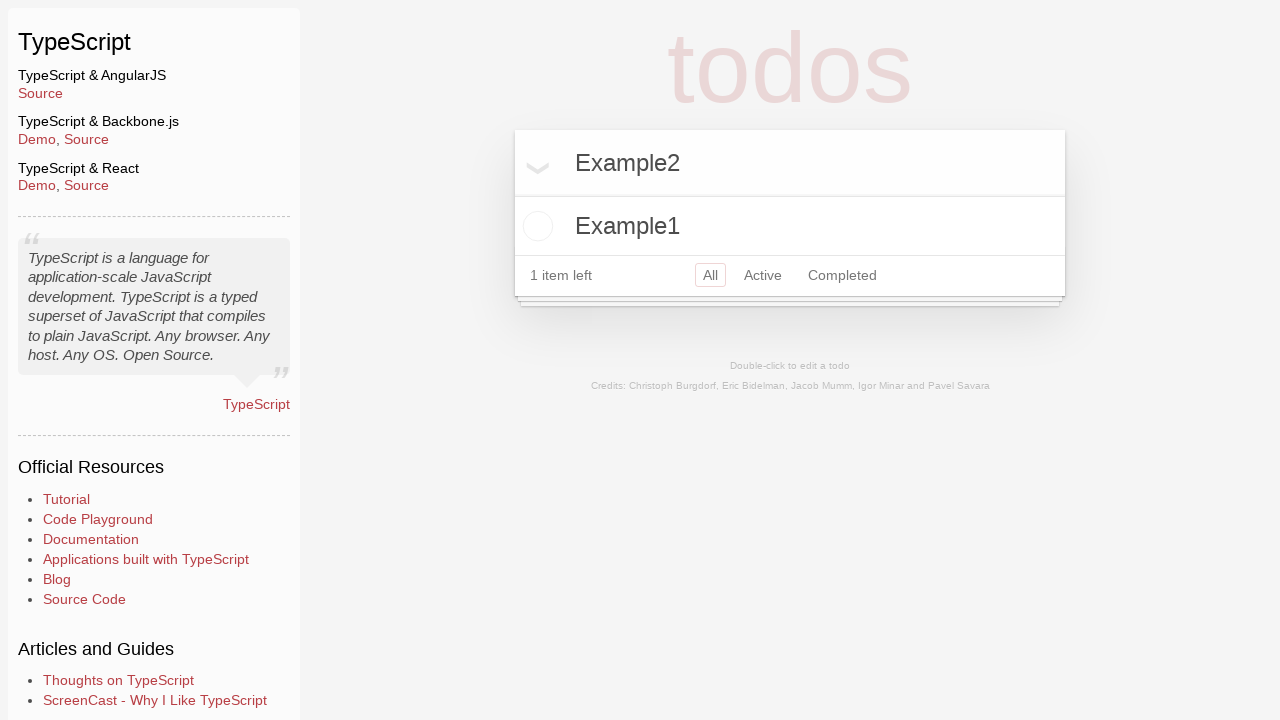

Pressed Enter to add second todo on .new-todo
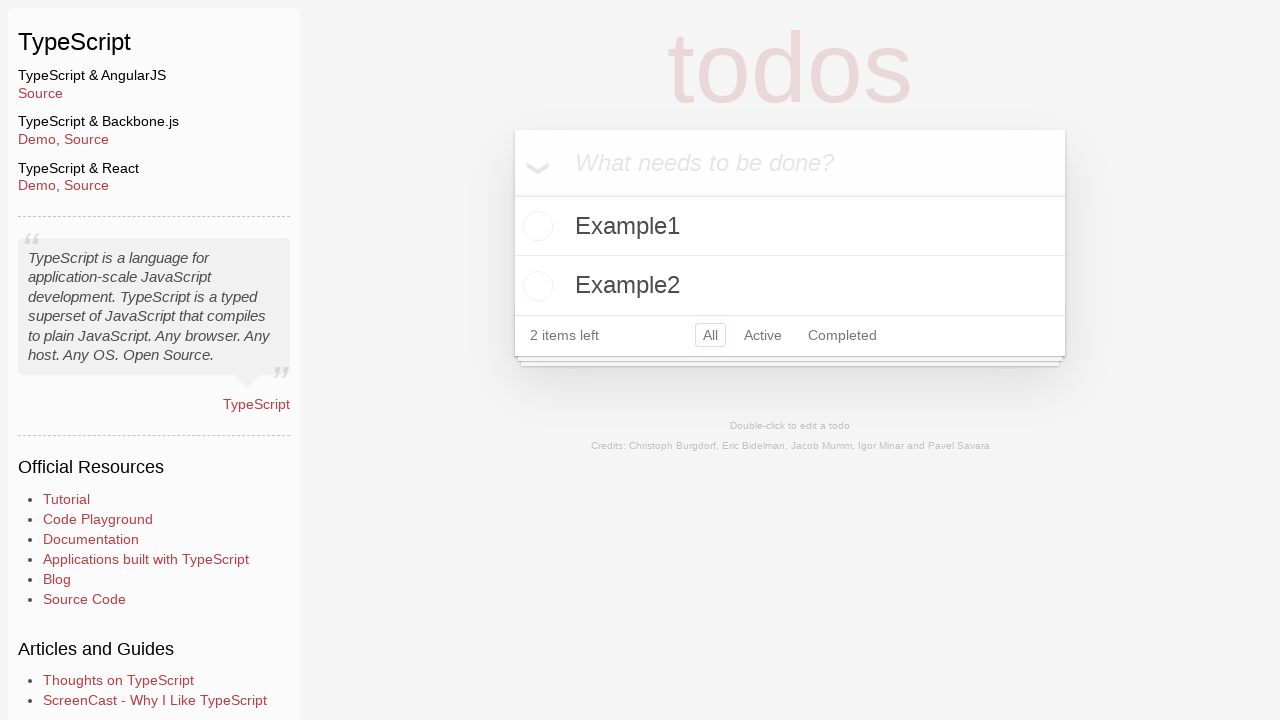

Clicked toggle checkbox to mark Example2 as completed at (535, 286) on li:has-text('Example2') .toggle
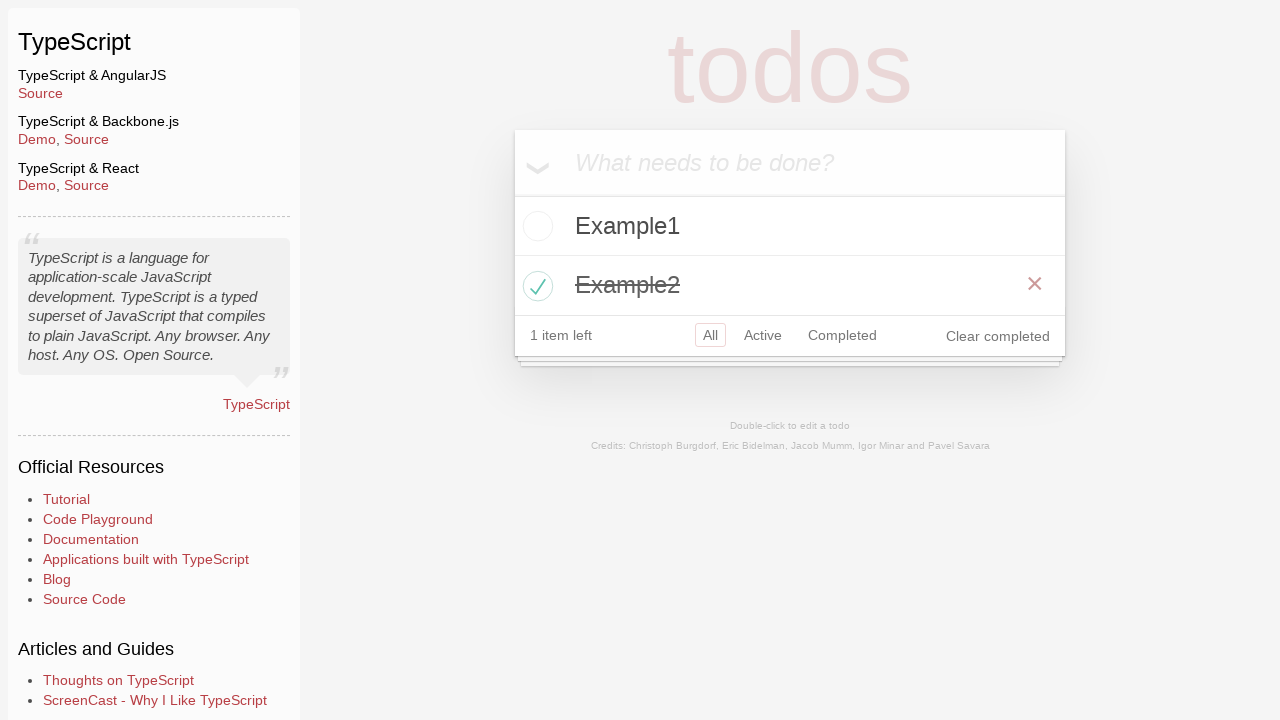

Clicked 'All' filter button to show all todos at (710, 335) on a:has-text('All')
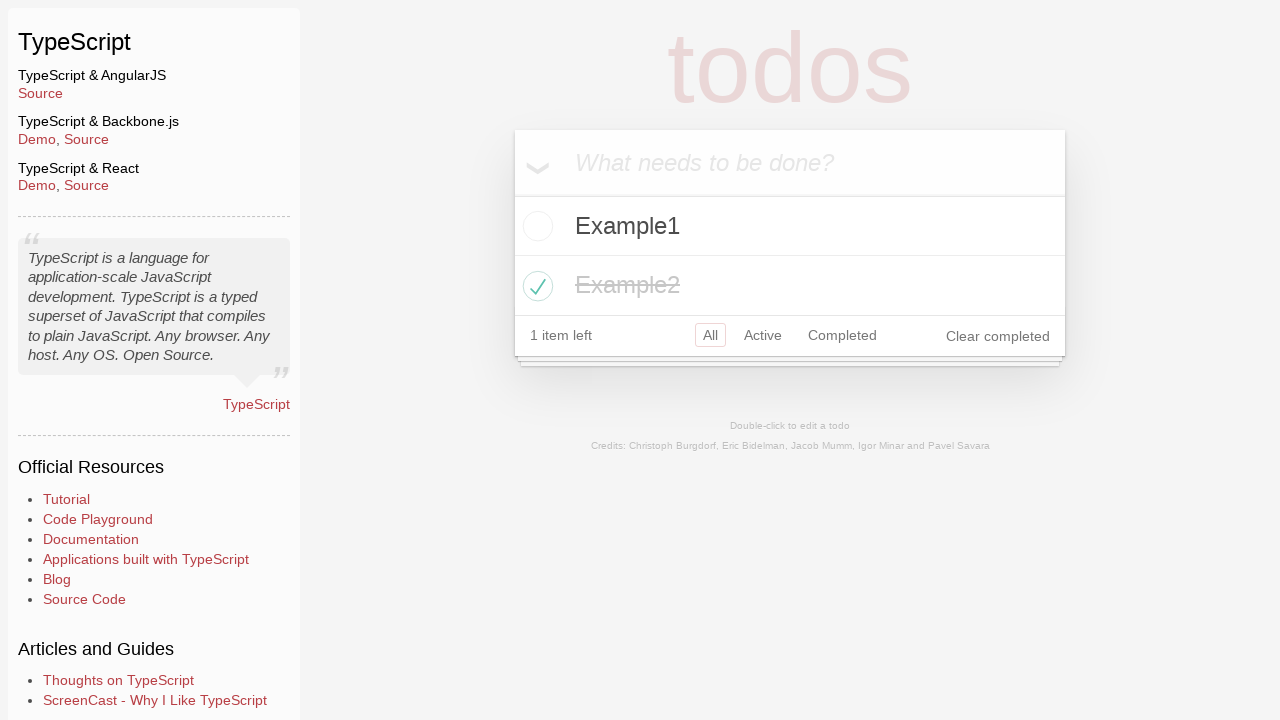

Verified Example1 todo is visible
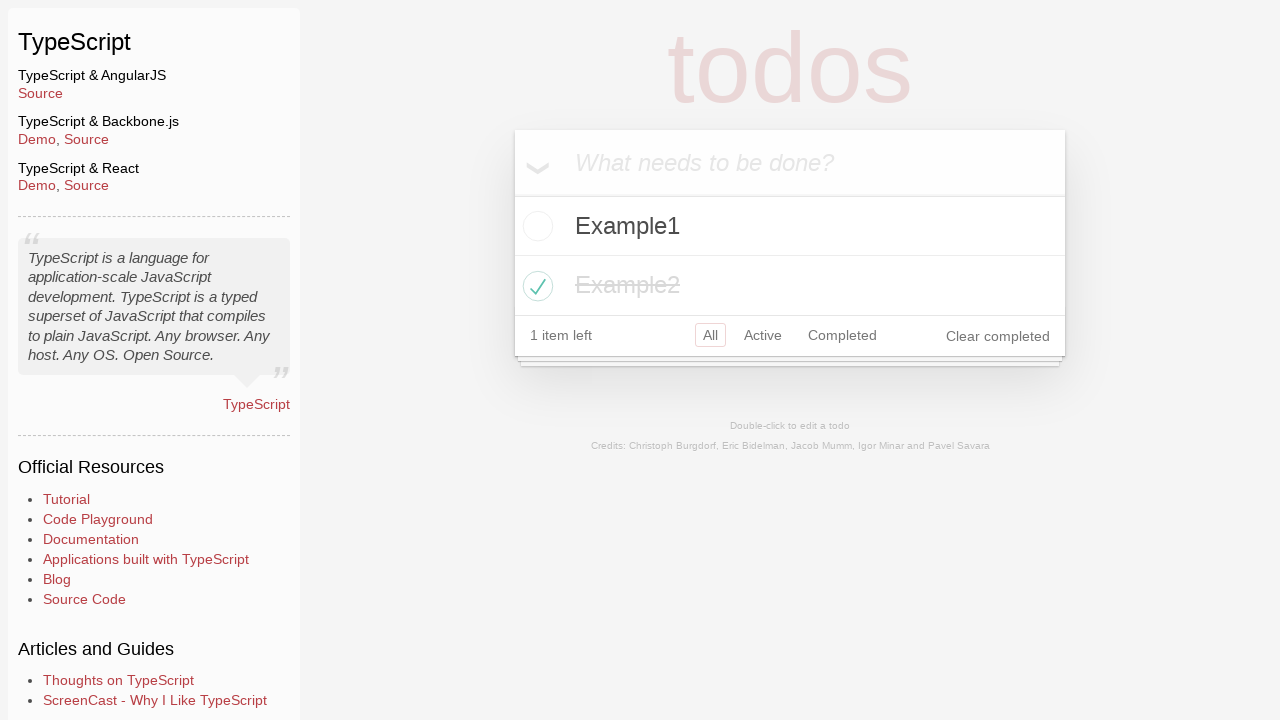

Verified Example2 todo is visible - filter test passed
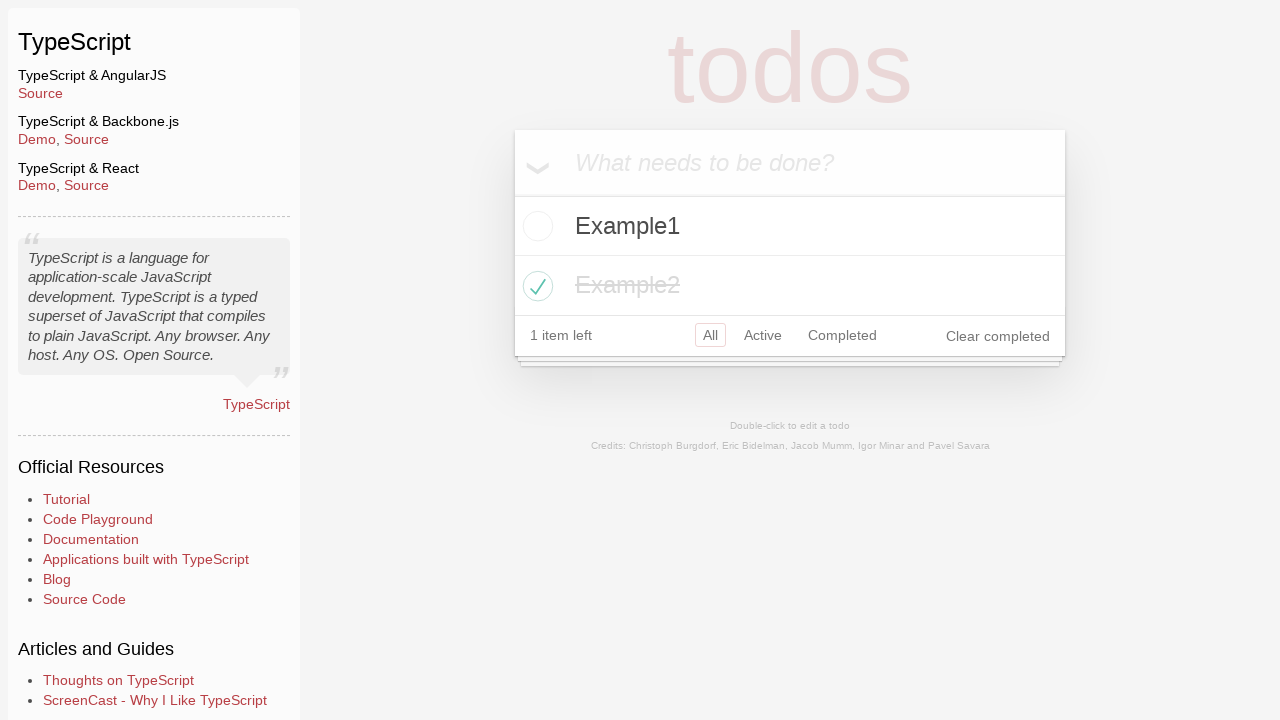

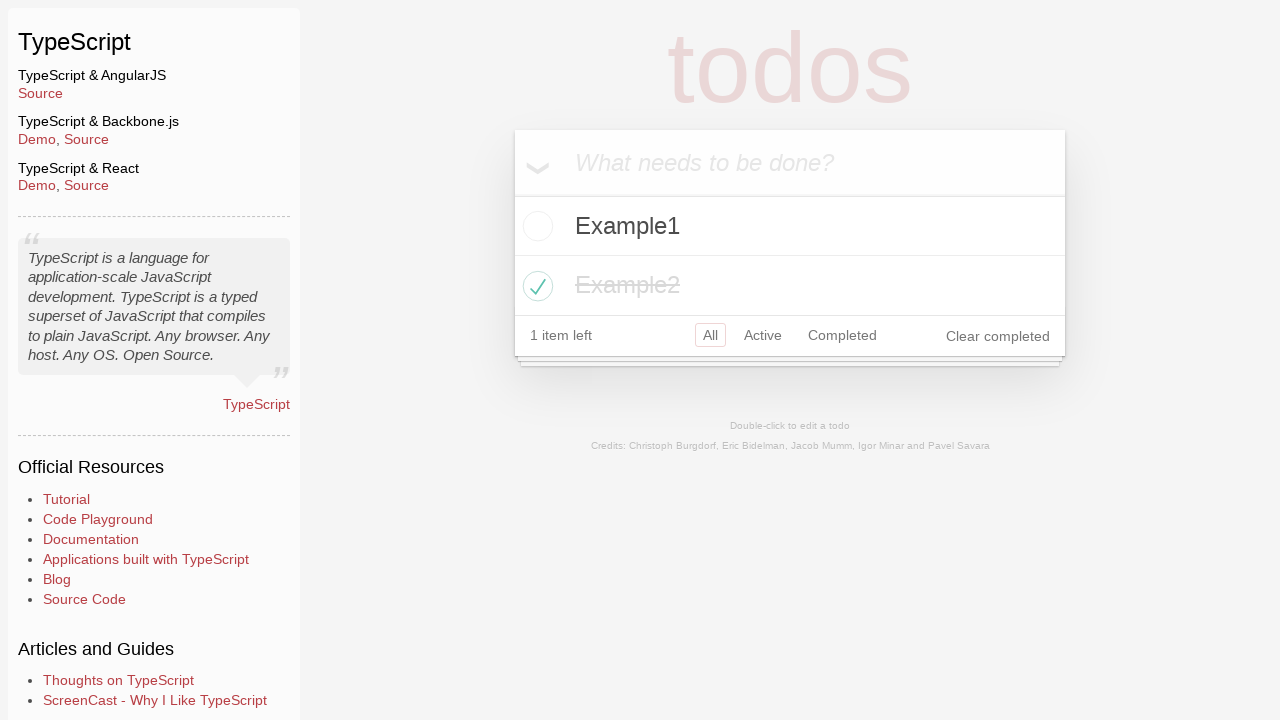